Demonstrates handling browser notifications/dialogs on EaseMyTrip website by using keyboard actions (TAB and ENTER) to interact with popups.

Starting URL: https://www.easemytrip.com/

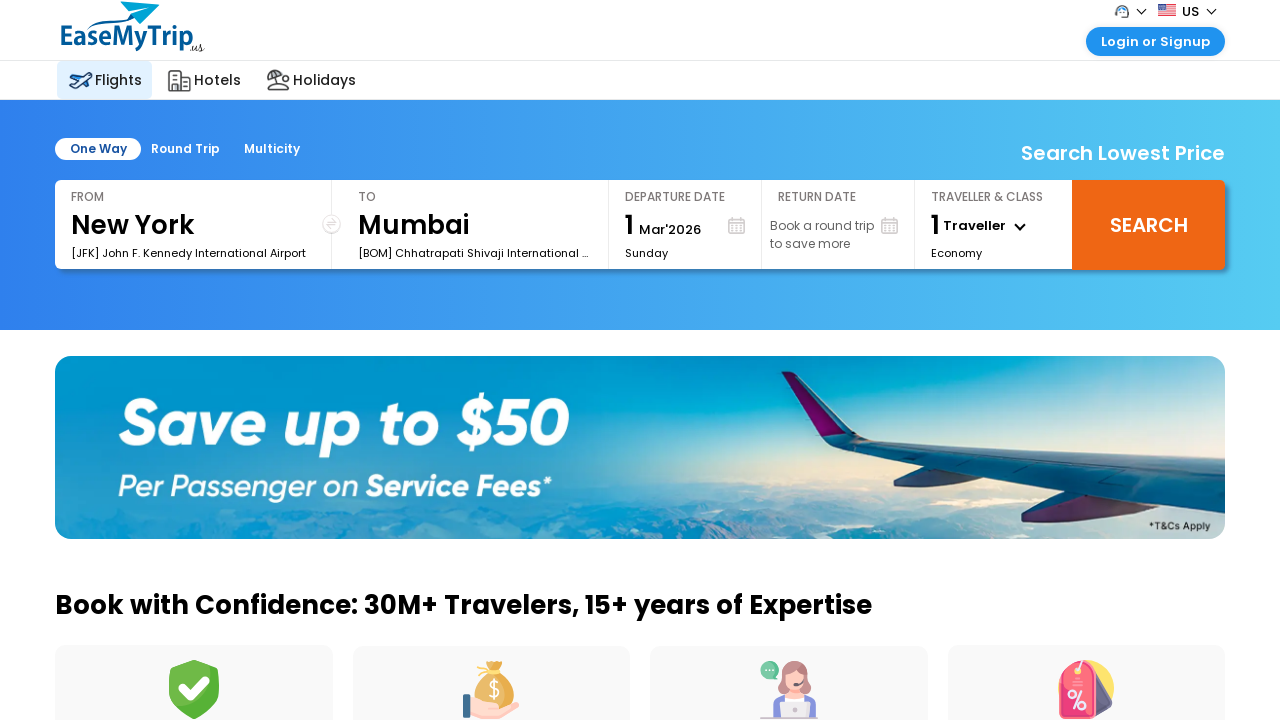

Waited 3 seconds for EaseMyTrip page to load
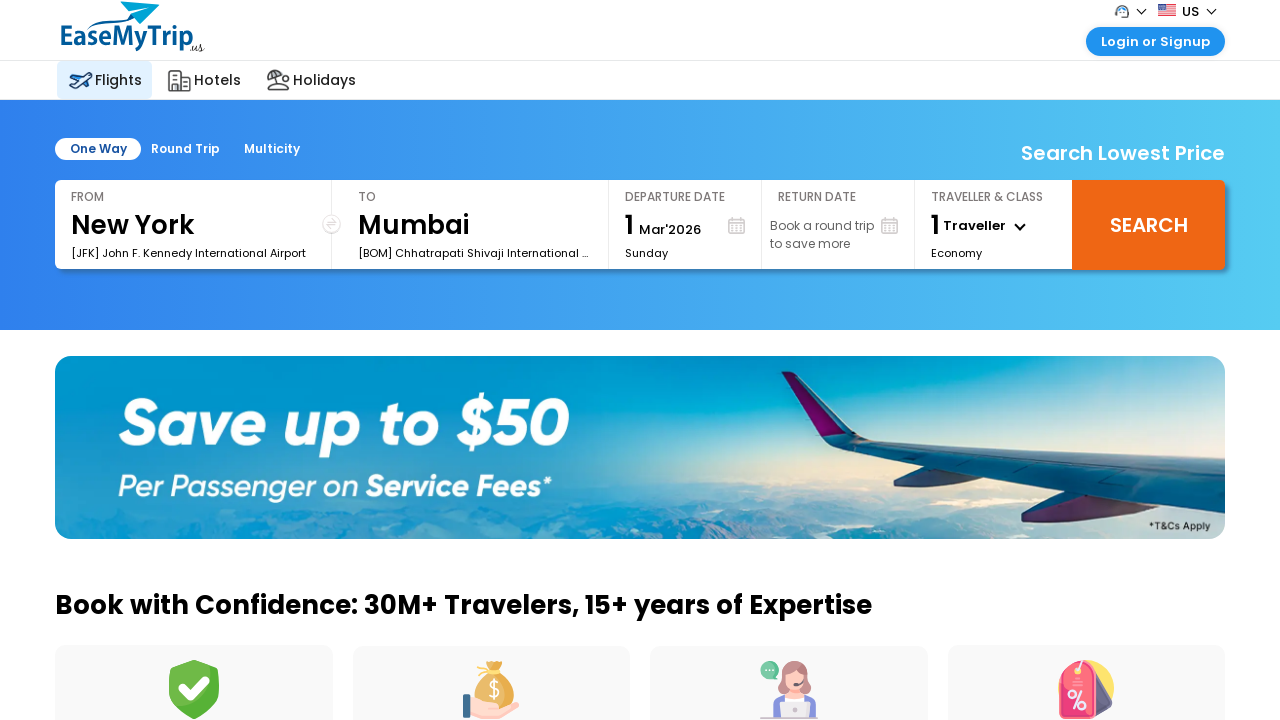

Pressed TAB key to navigate to dialog element
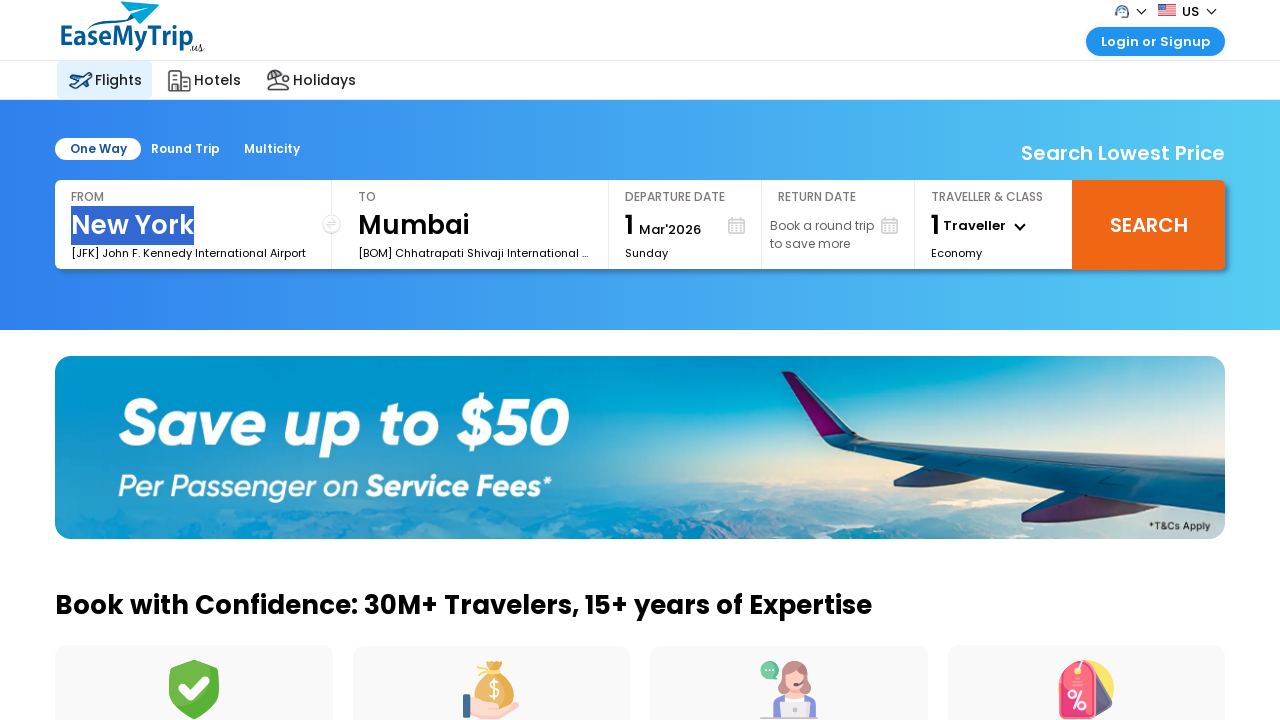

Waited 1 second
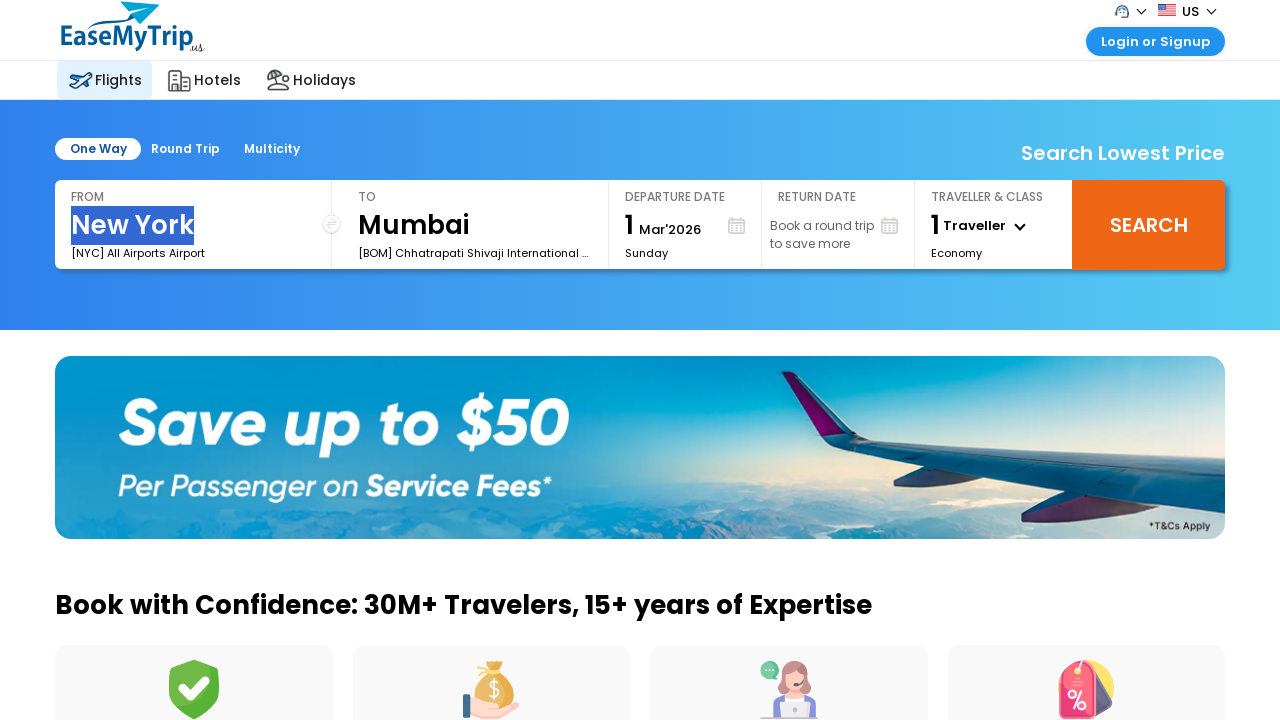

Pressed ENTER key to confirm/dismiss notification dialog
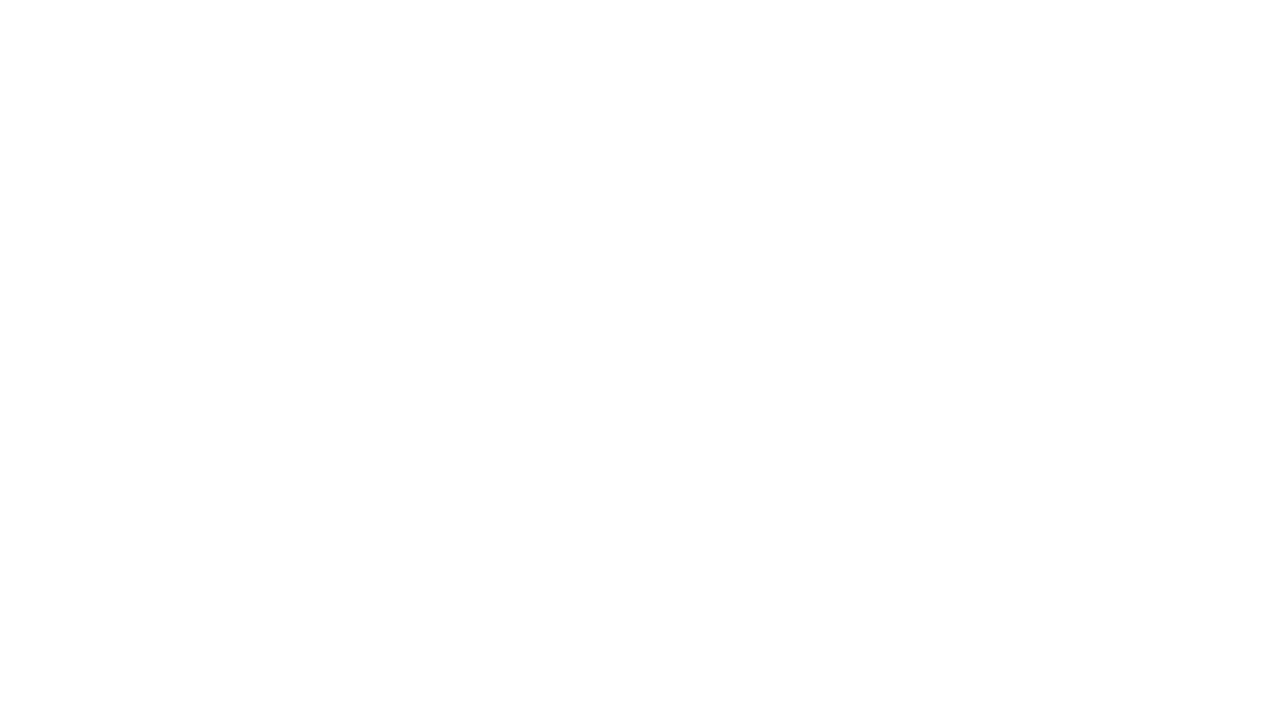

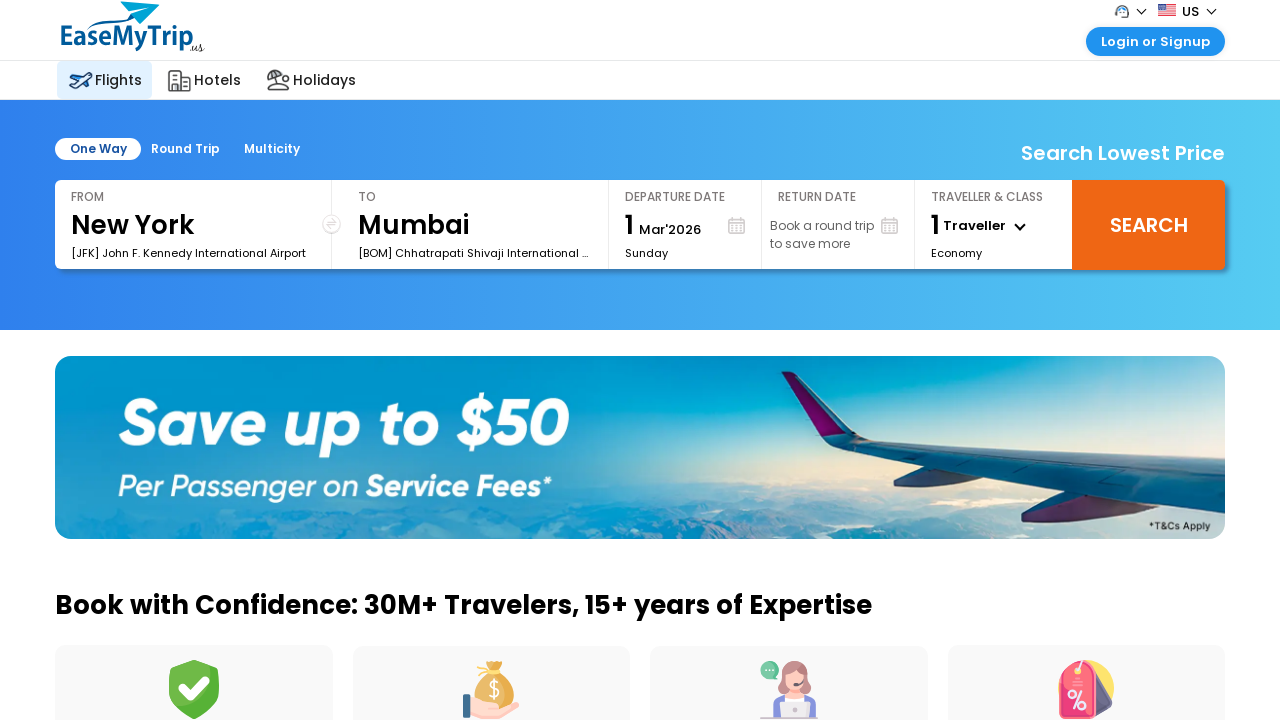